Verifies that the company branding logo is displayed on the OrangeHRM login page

Starting URL: https://opensource-demo.orangehrmlive.com/web/index.php/auth/login

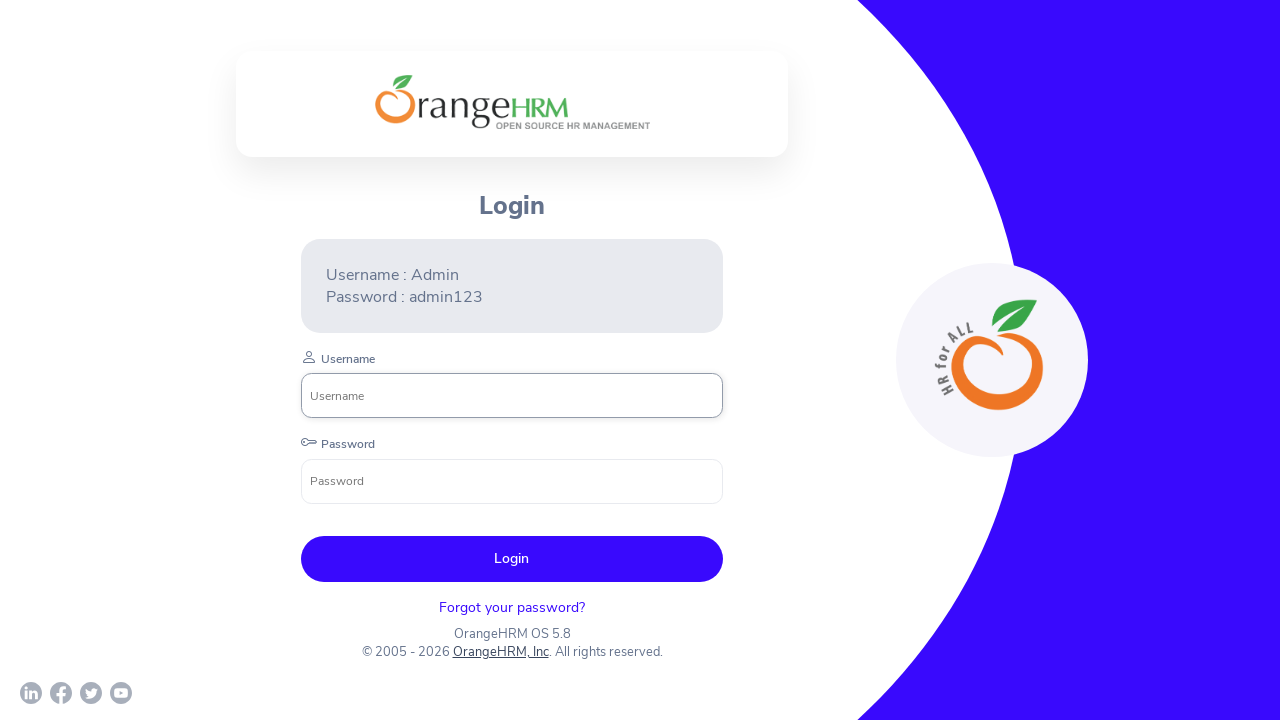

Navigated to OrangeHRM login page
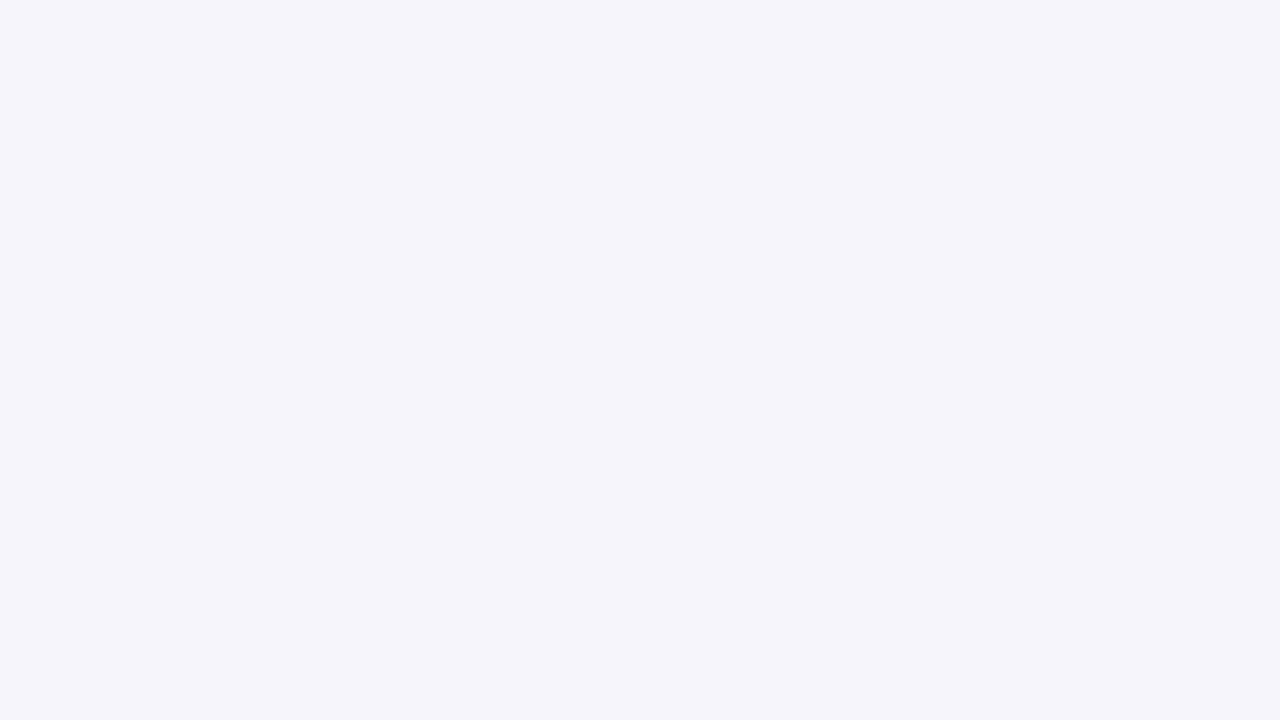

Located company branding logo element
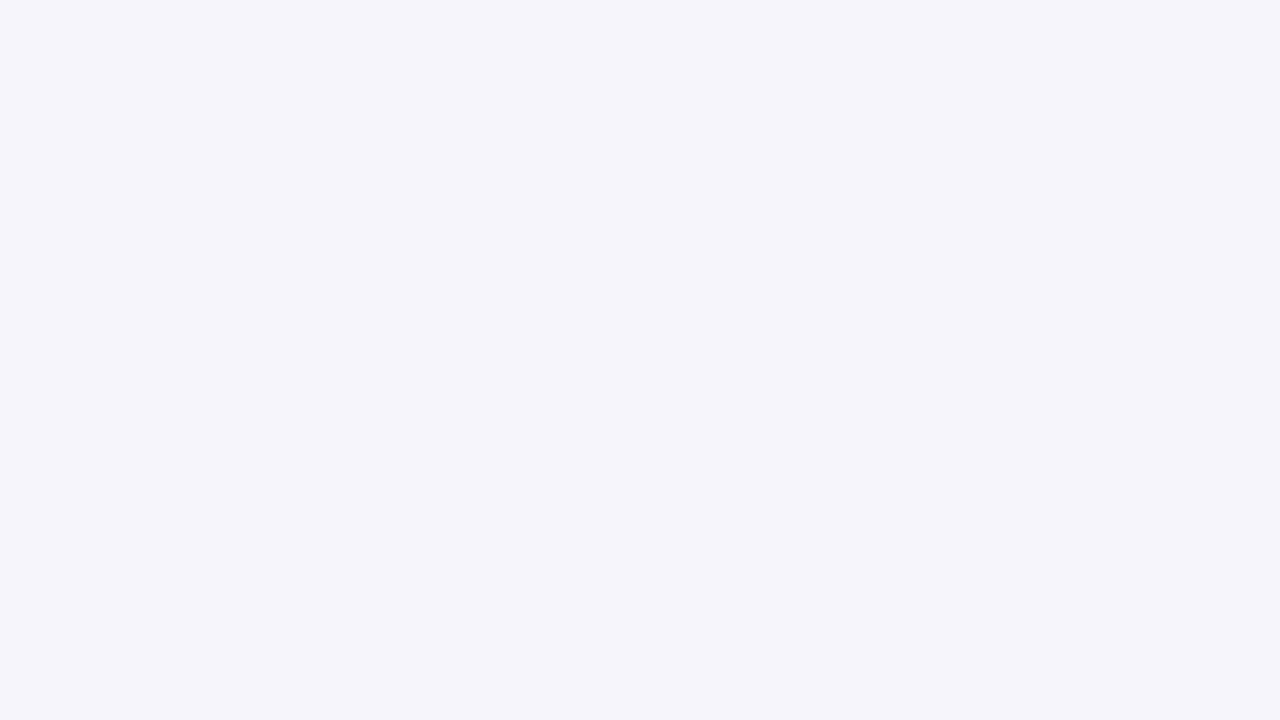

Company branding logo became visible
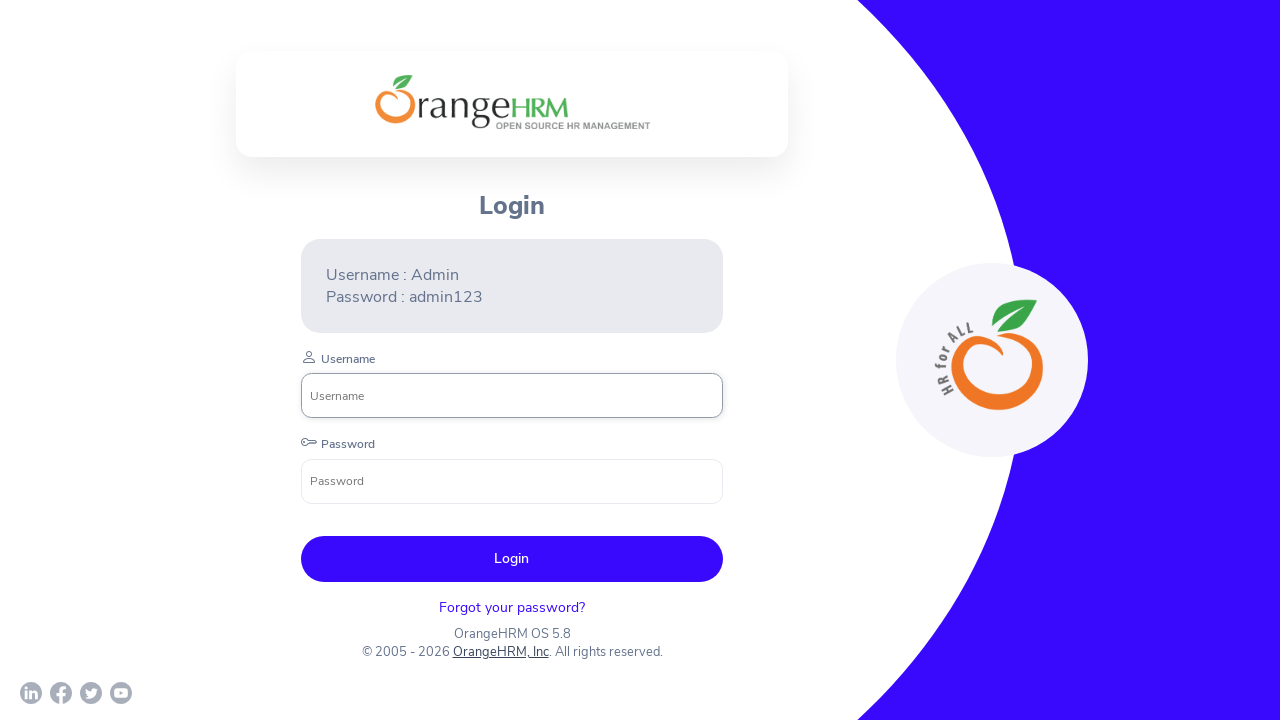

Verified that company branding logo is visible on the login page
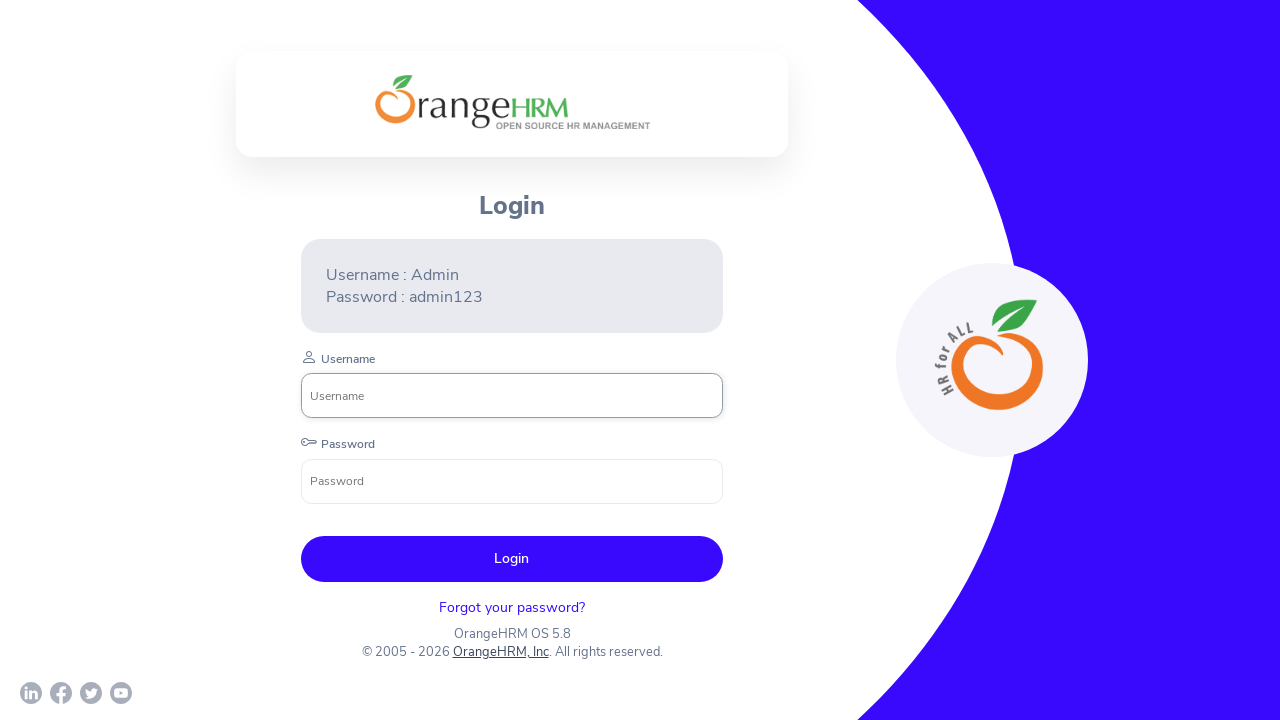

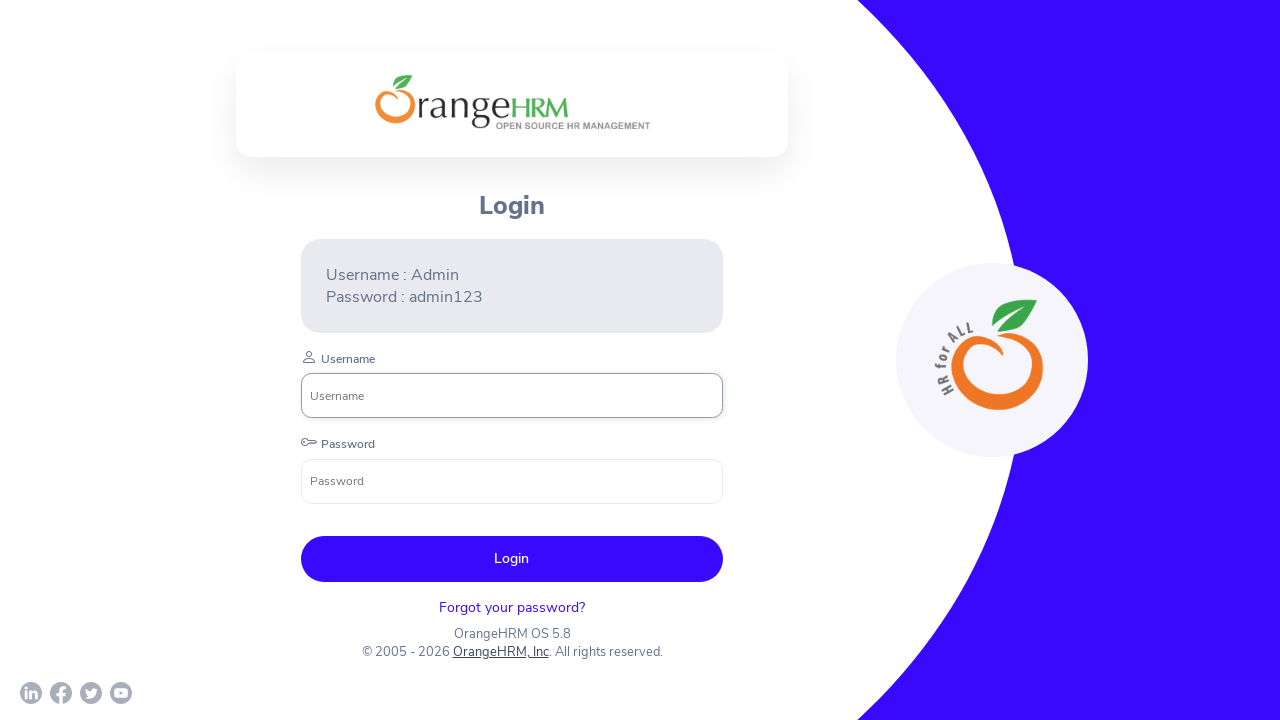